Tests adding a product to cart on a practice e-commerce site by iterating through products, finding "Cashews", clicking its add button, and then clicking the cart icon

Starting URL: https://rahulshettyacademy.com/seleniumPractise/#/

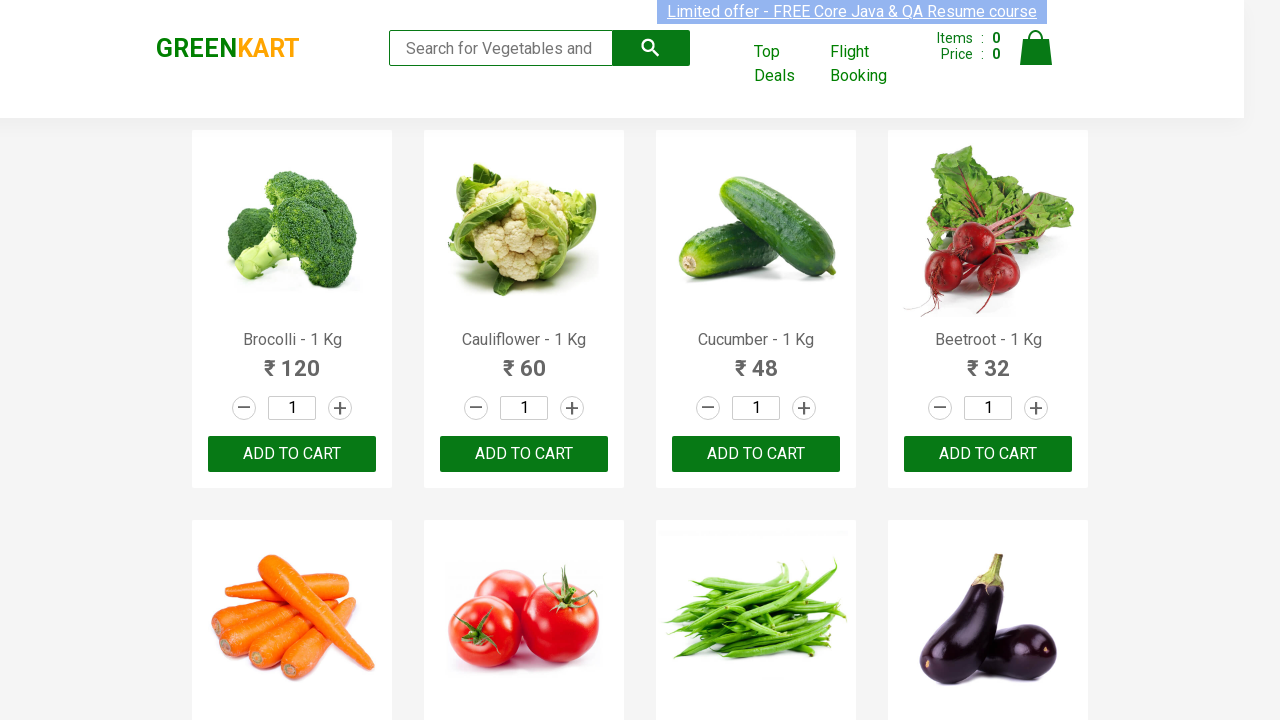

Waited for products to load on the practice e-commerce site
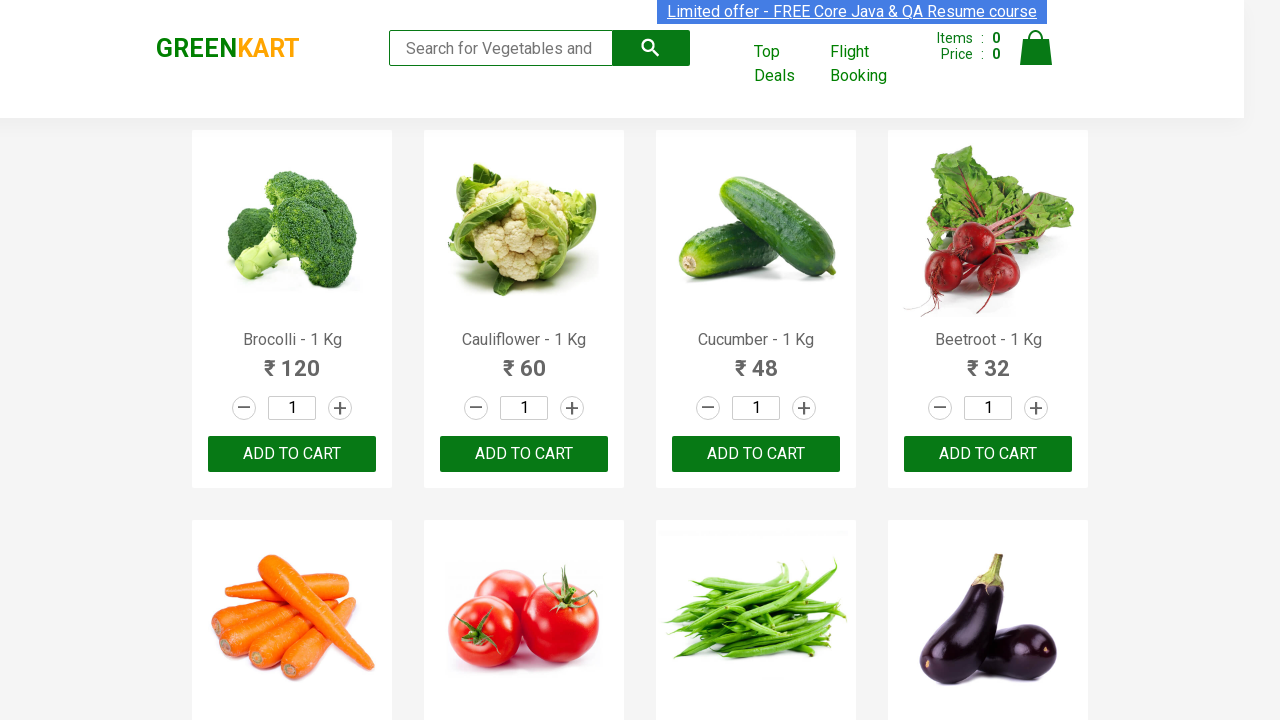

Retrieved all product elements from the page
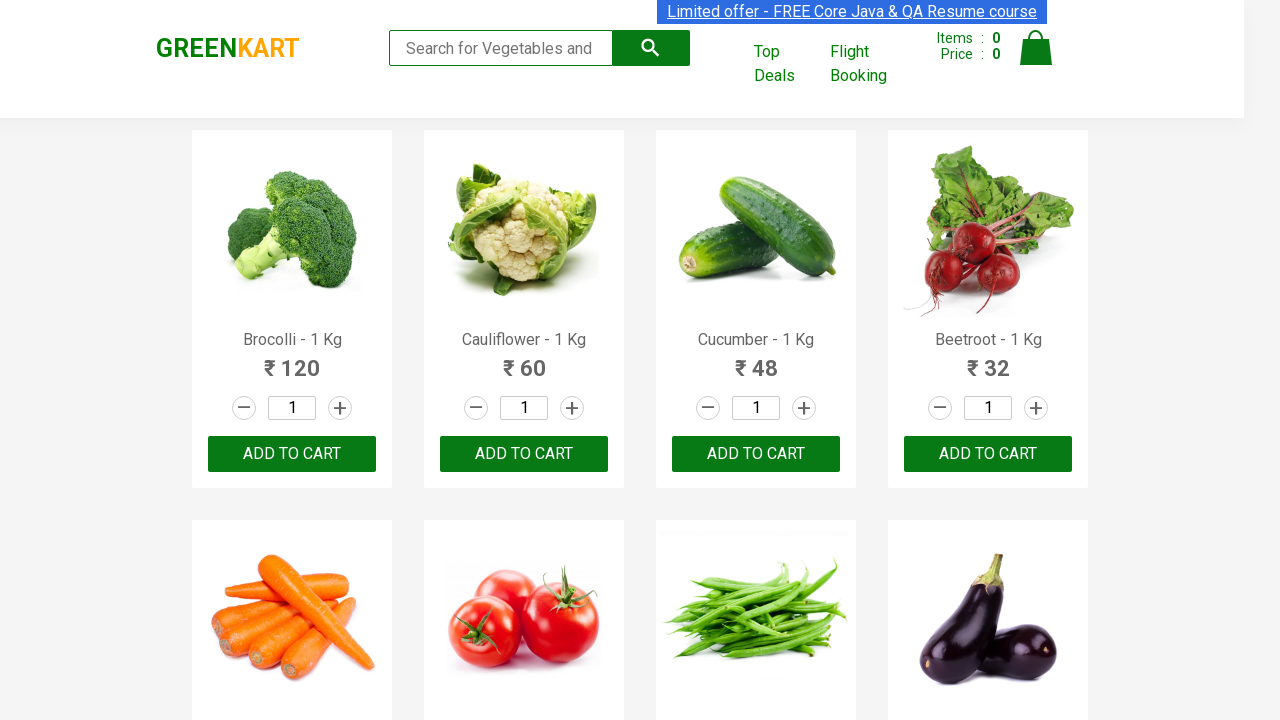

Retrieved product name: Brocolli - 1 Kg
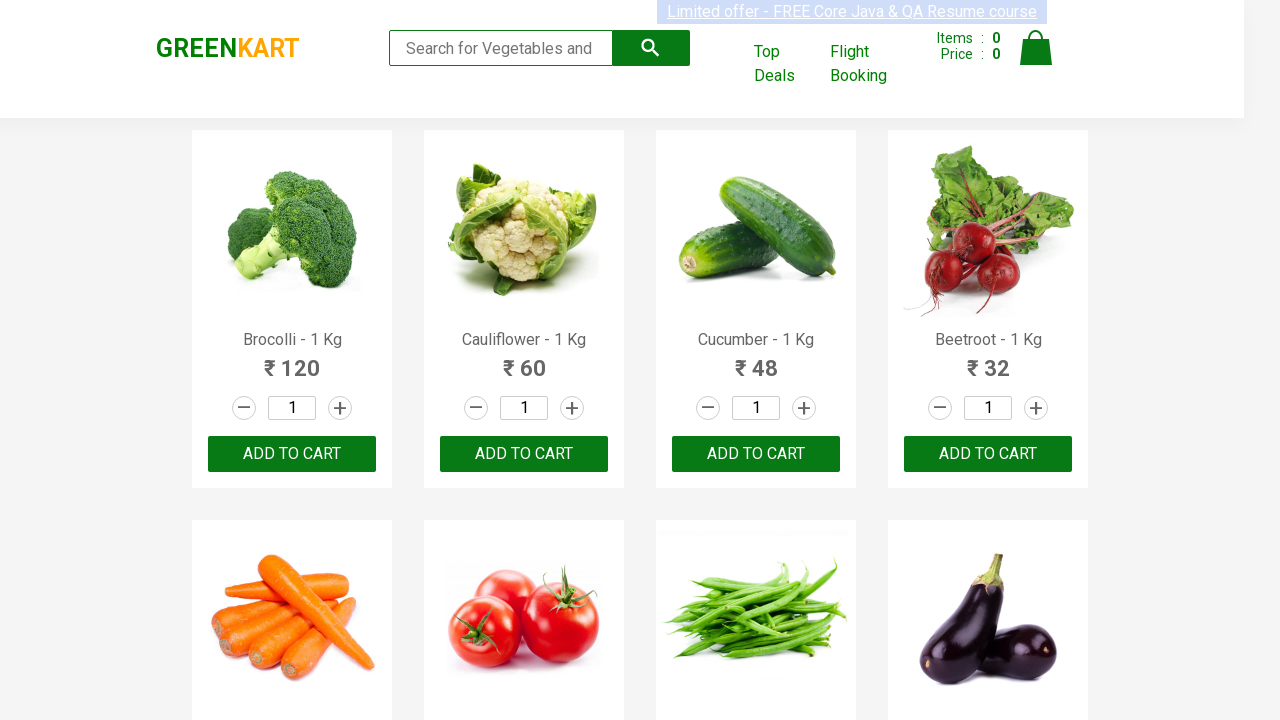

Retrieved product name: Cauliflower - 1 Kg
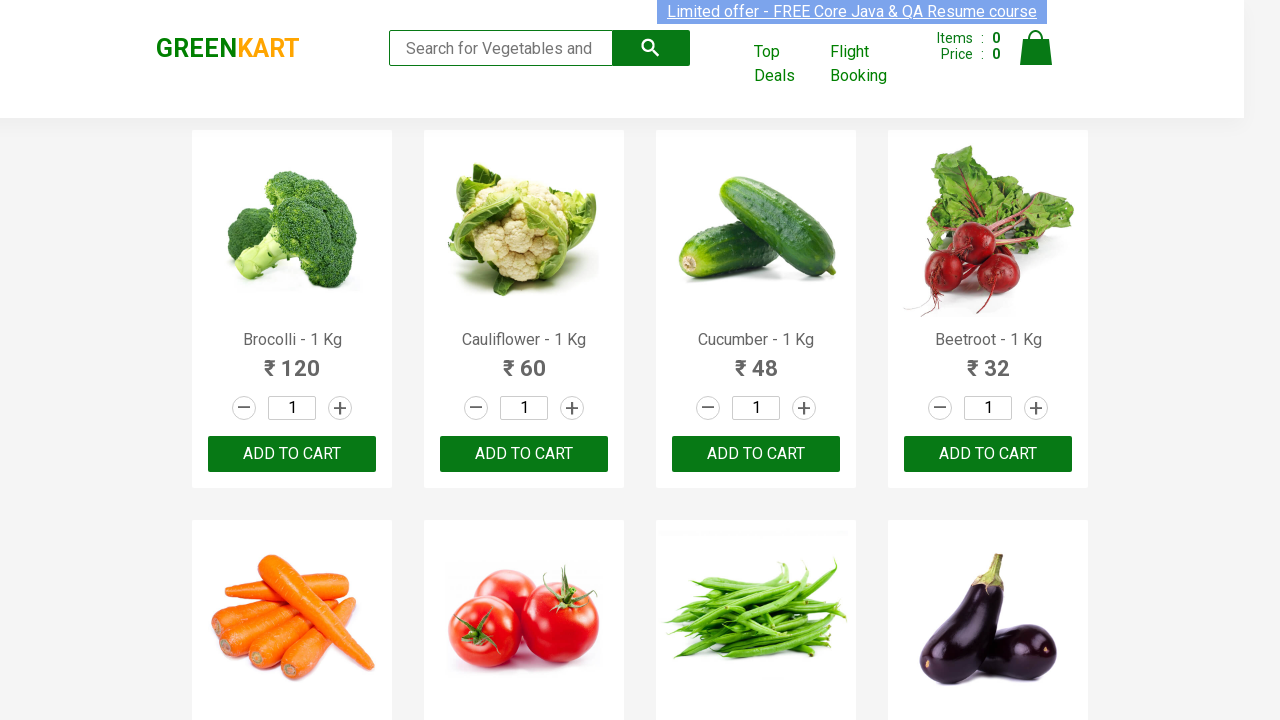

Retrieved product name: Cucumber - 1 Kg
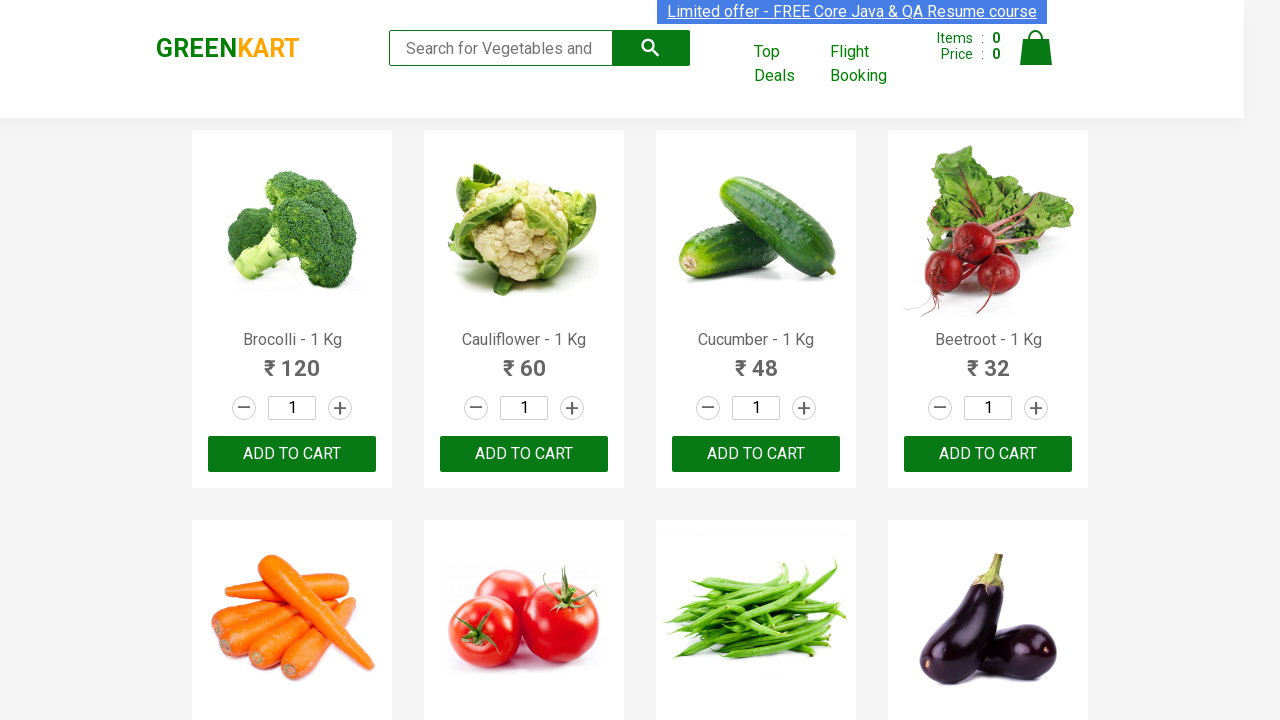

Retrieved product name: Beetroot - 1 Kg
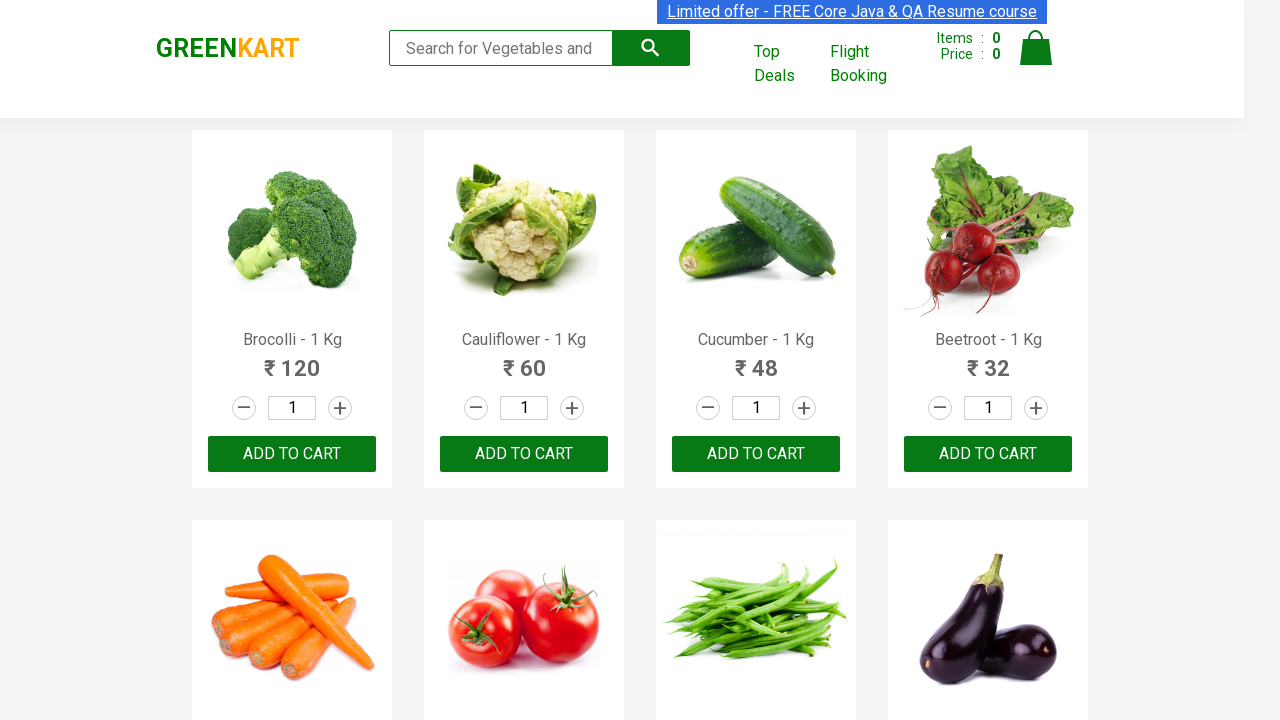

Retrieved product name: Carrot - 1 Kg
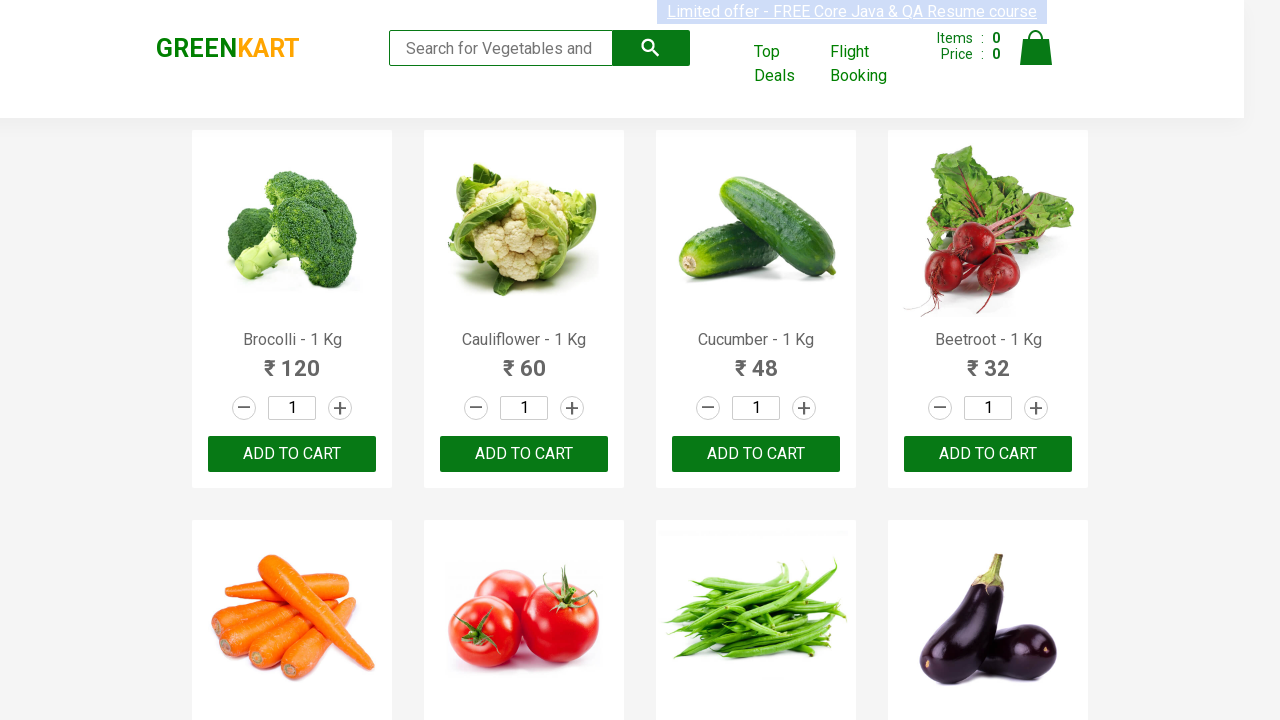

Retrieved product name: Tomato - 1 Kg
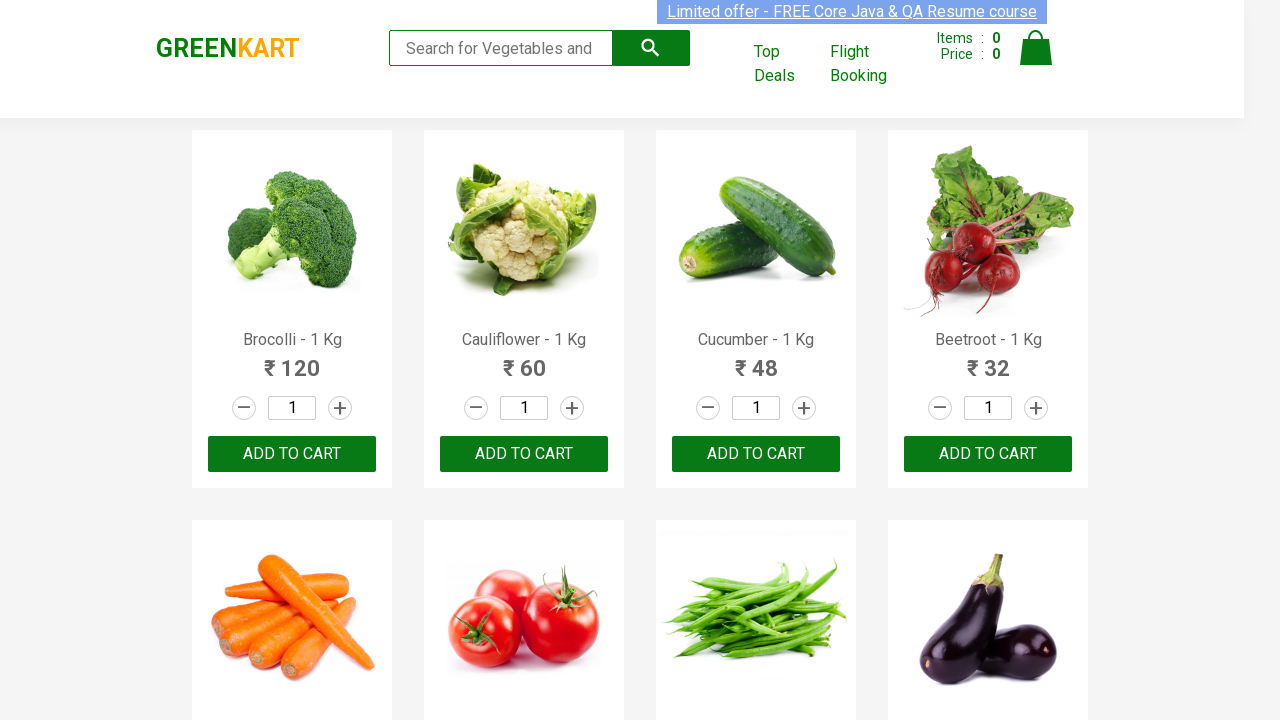

Retrieved product name: Beans - 1 Kg
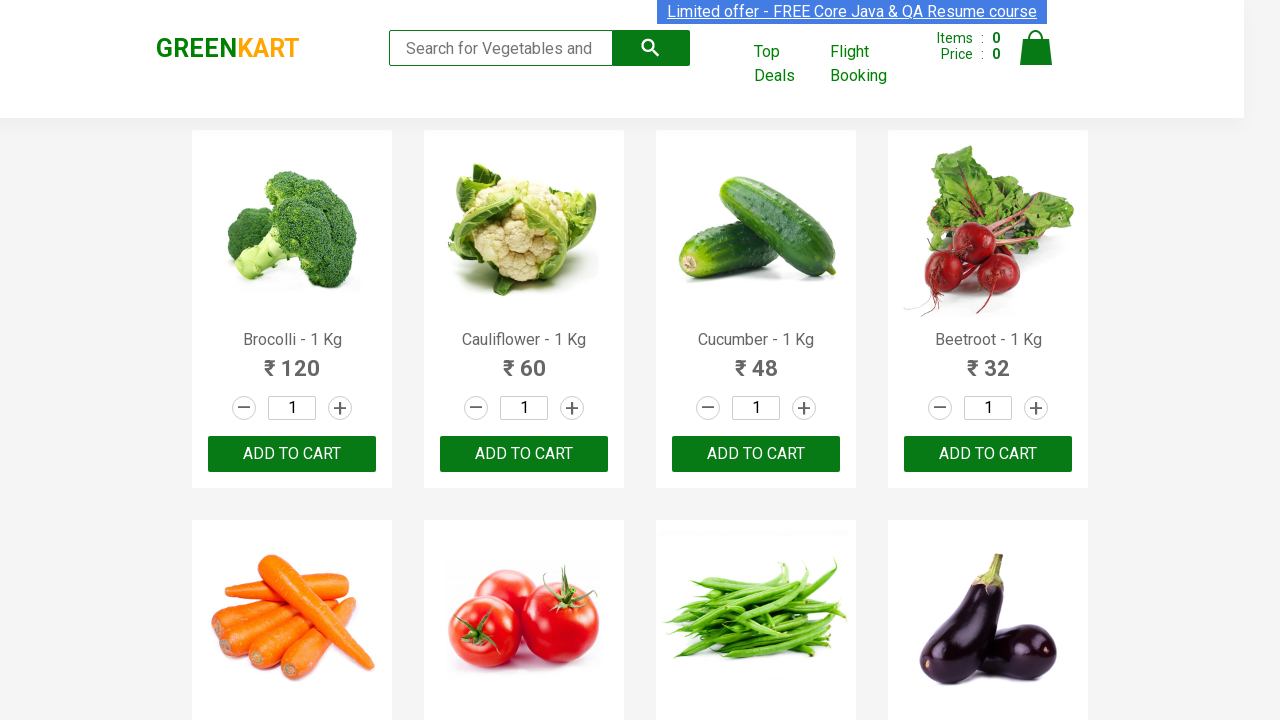

Retrieved product name: Brinjal - 1 Kg
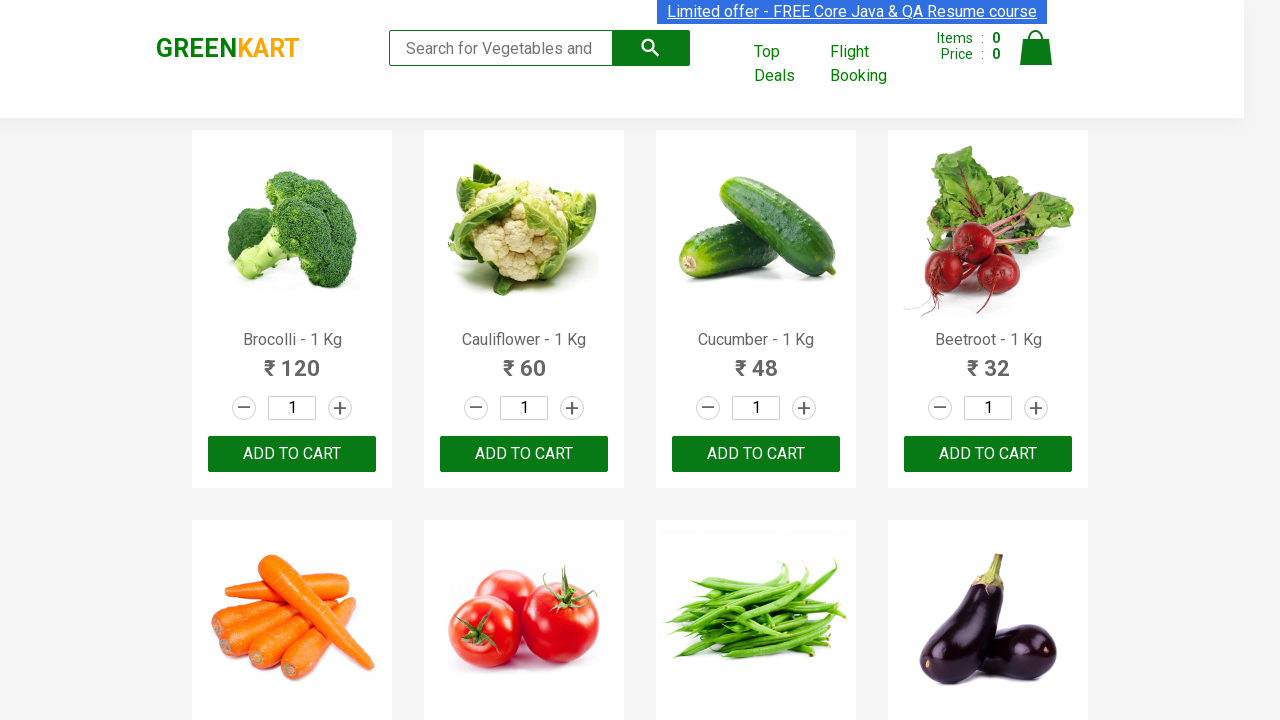

Retrieved product name: Capsicum
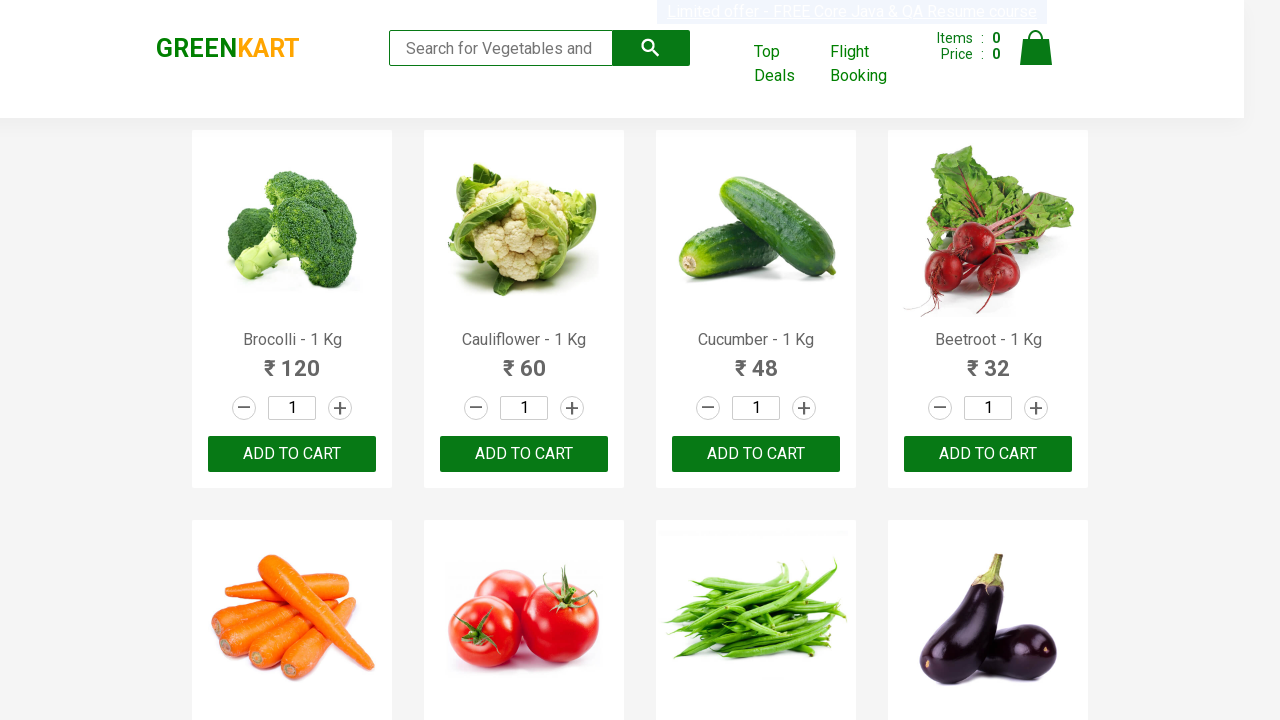

Retrieved product name: Mushroom - 1 Kg
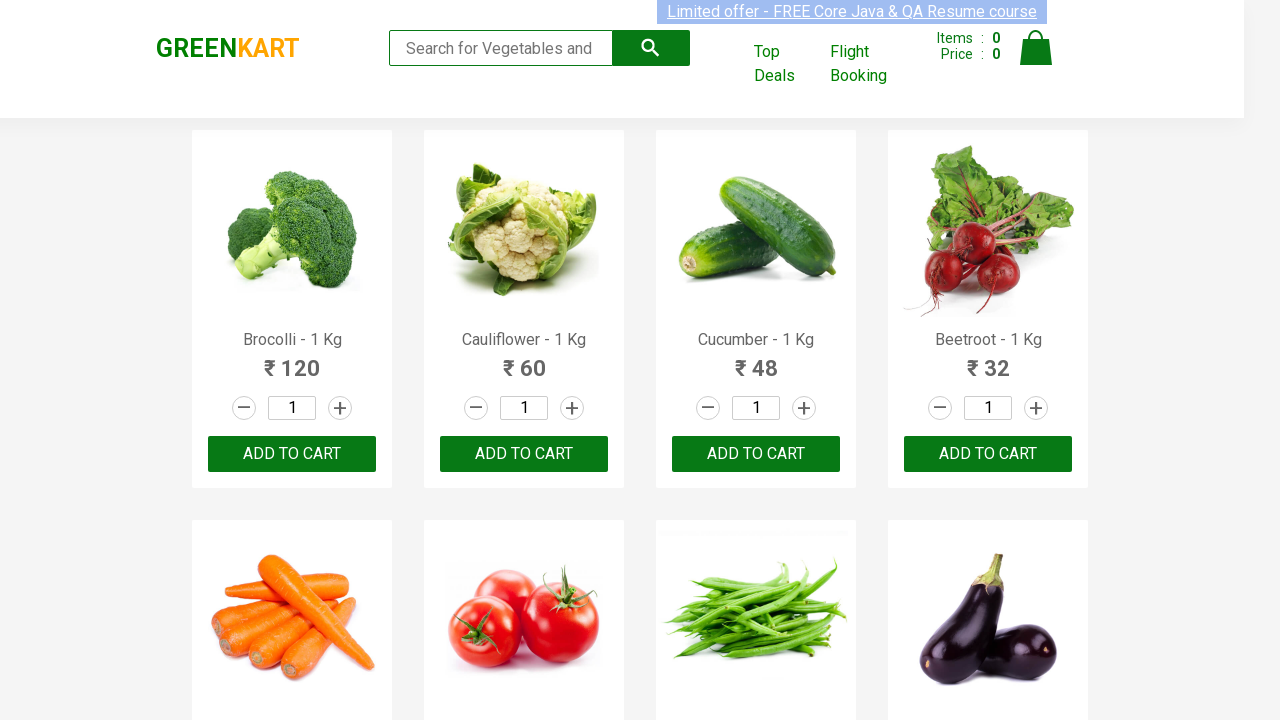

Retrieved product name: Potato - 1 Kg
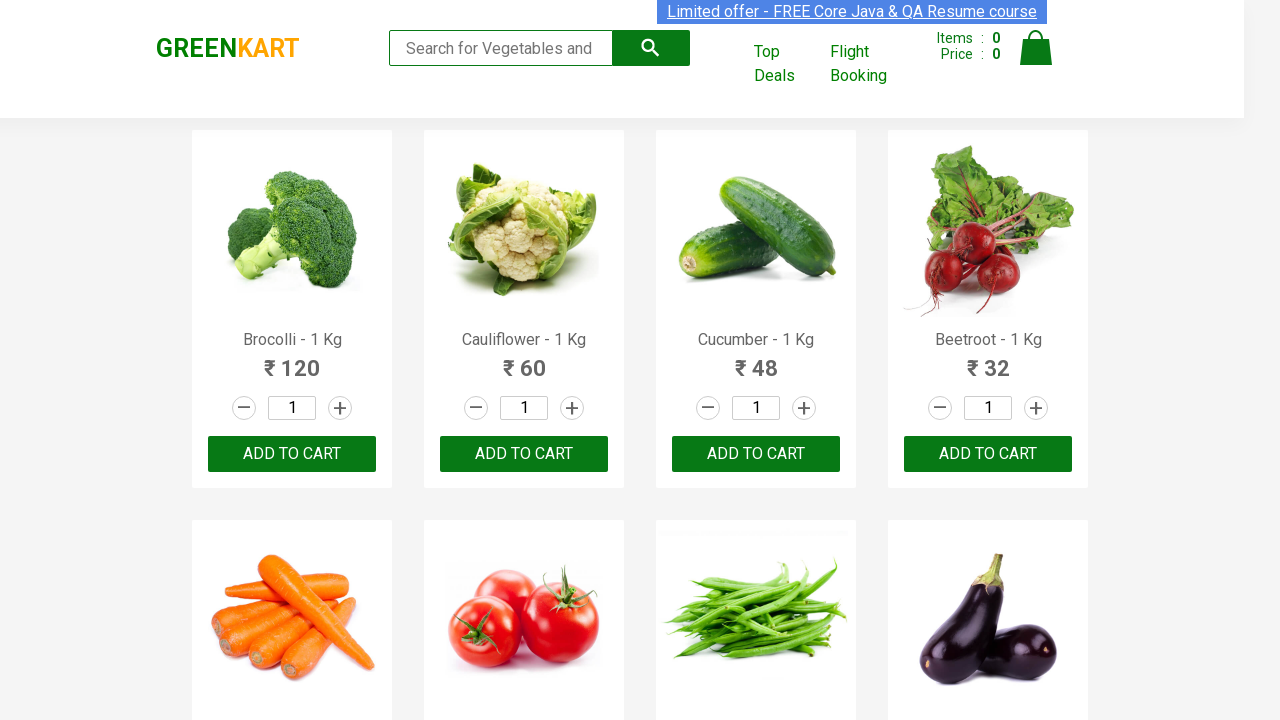

Retrieved product name: Pumpkin - 1 Kg
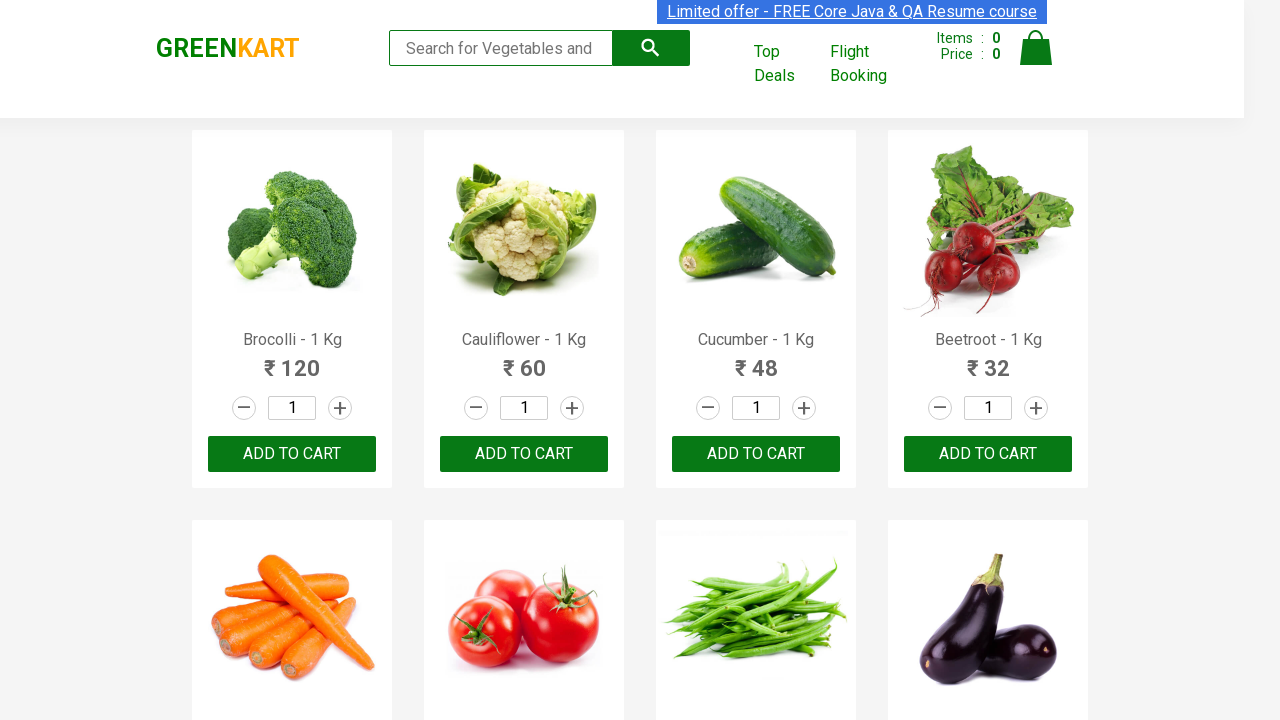

Retrieved product name: Corn - 1 Kg
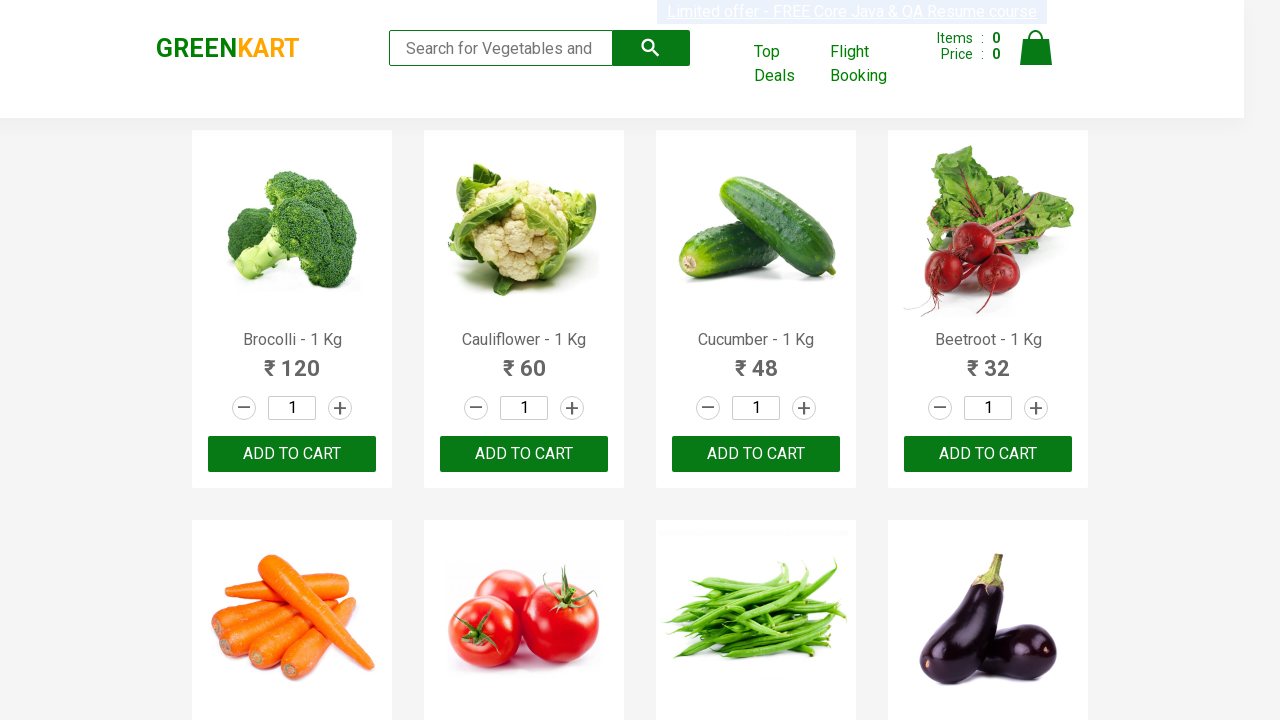

Retrieved product name: Onion - 1 Kg
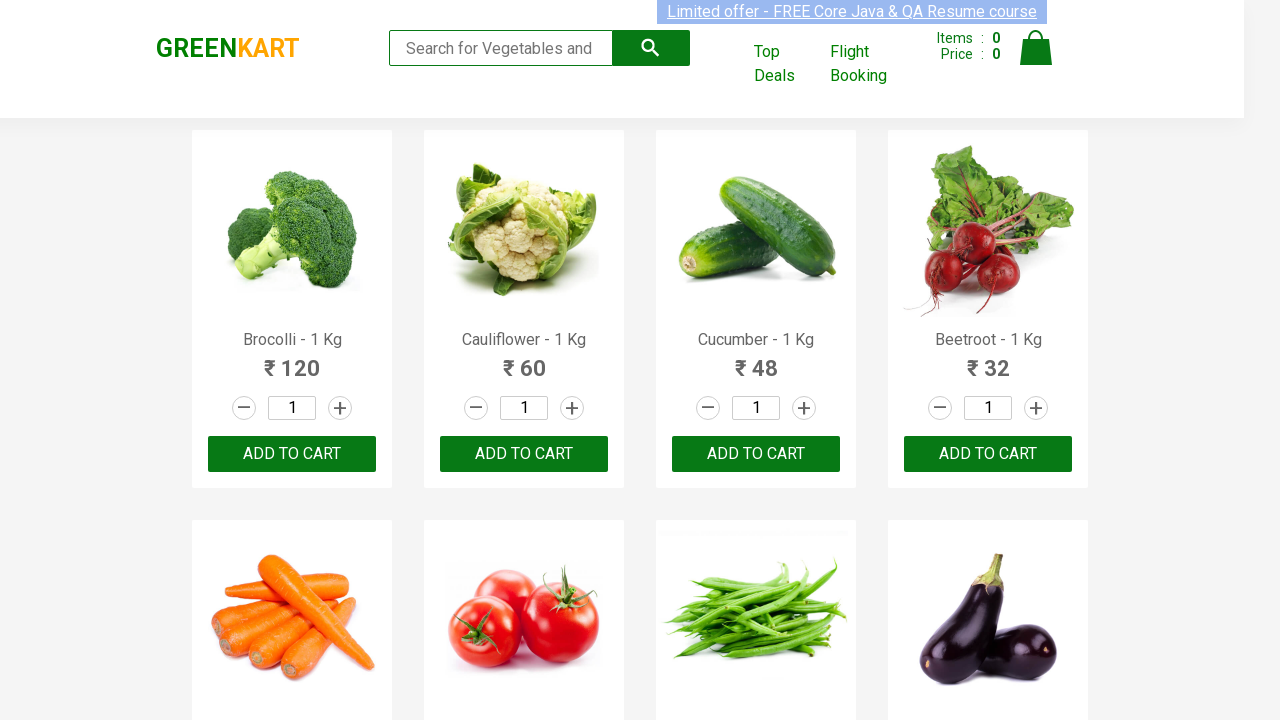

Retrieved product name: Apple - 1 Kg
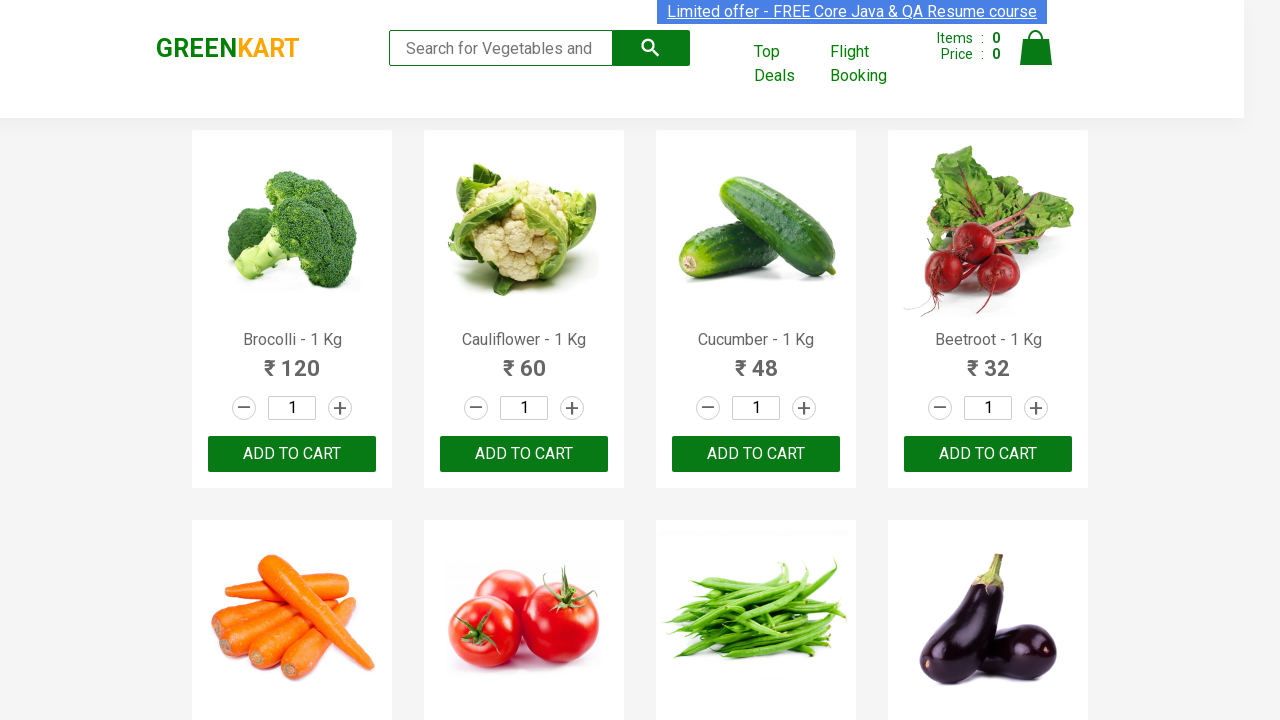

Retrieved product name: Banana - 1 Kg
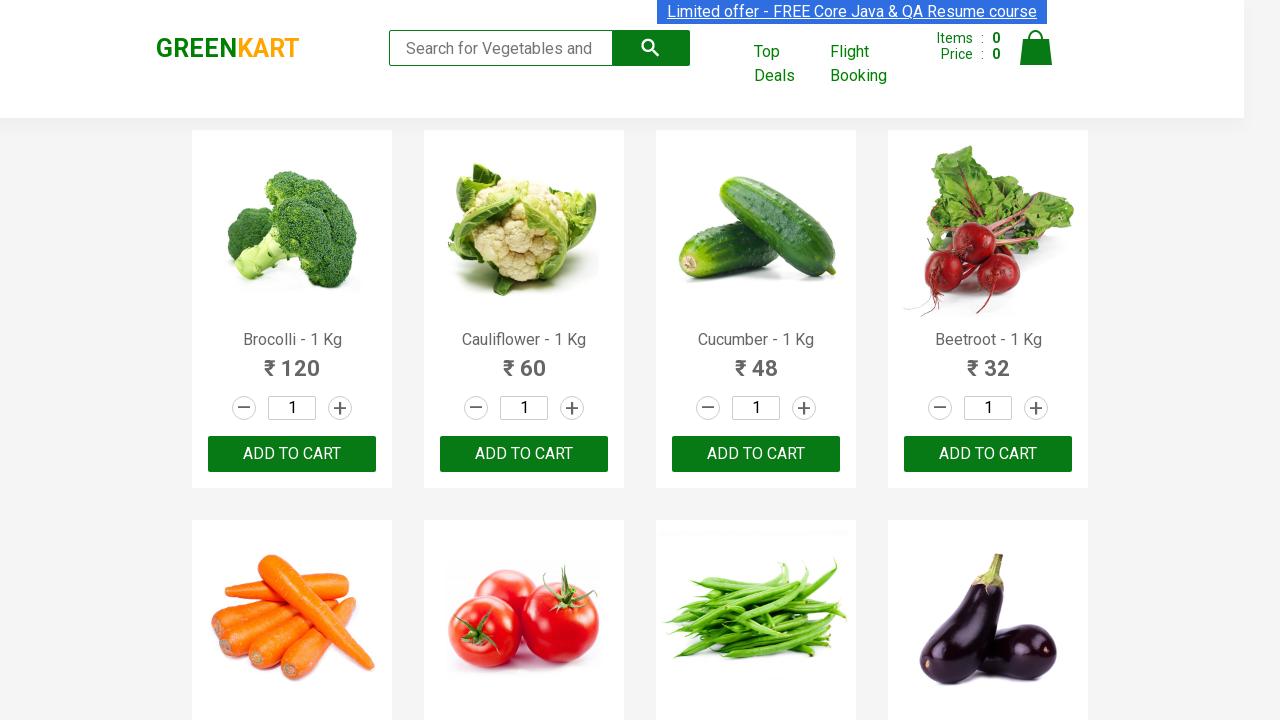

Retrieved product name: Grapes - 1 Kg
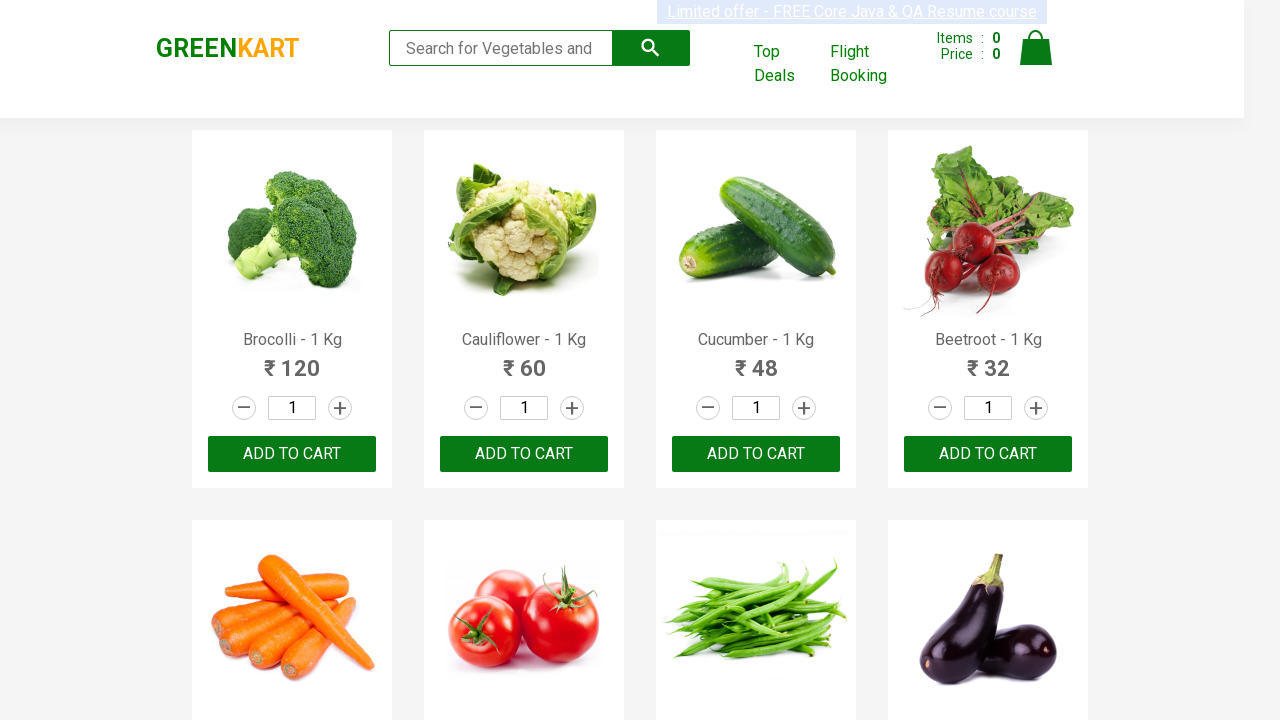

Retrieved product name: Mango - 1 Kg
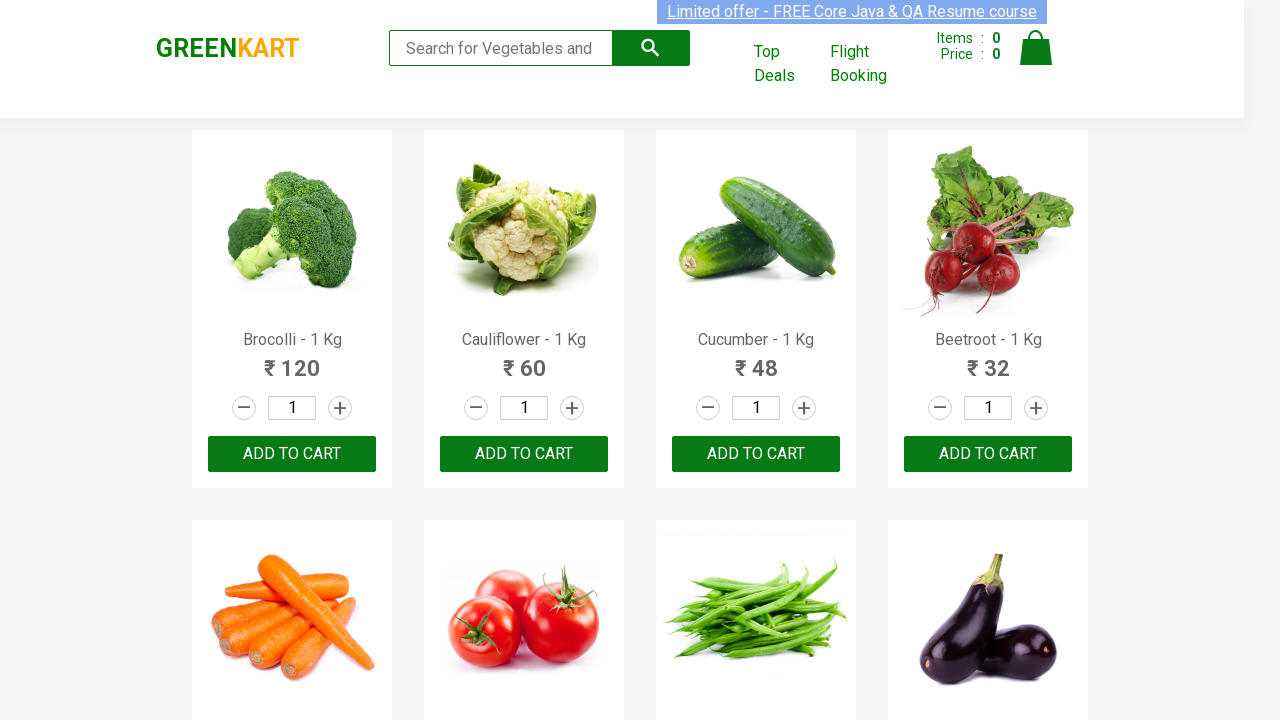

Retrieved product name: Musk Melon - 1 Kg
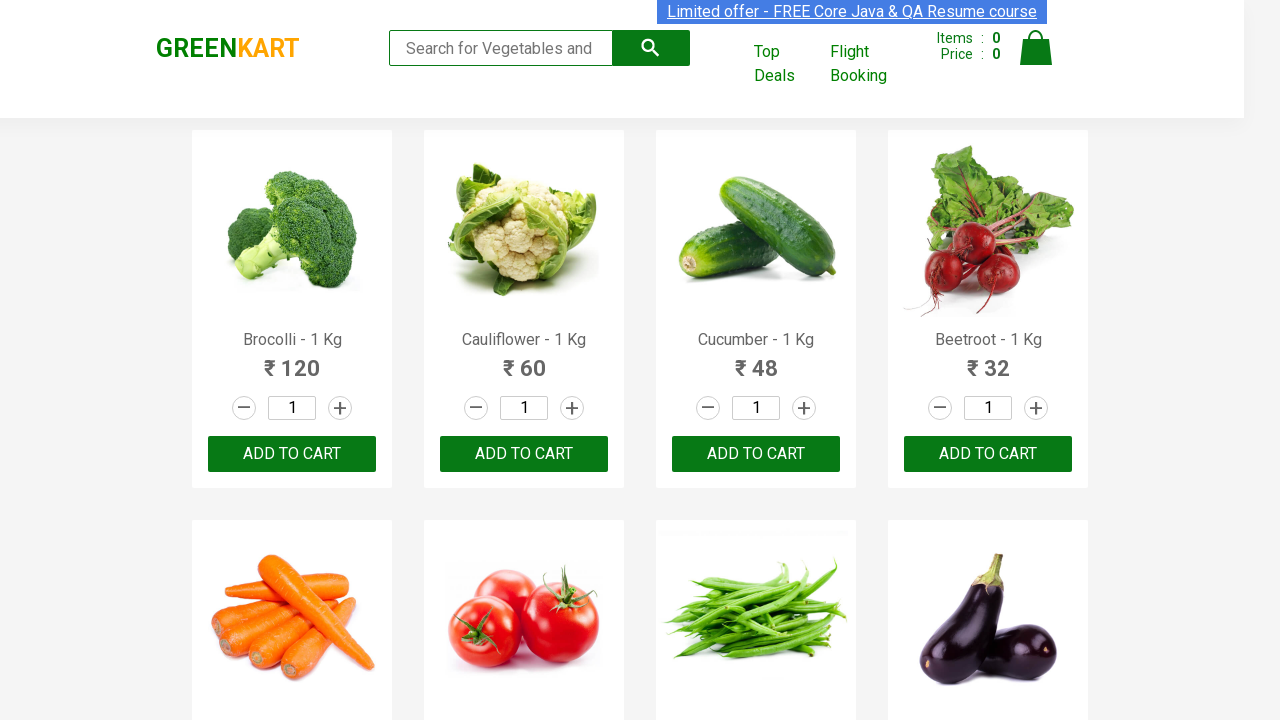

Retrieved product name: Orange - 1 Kg
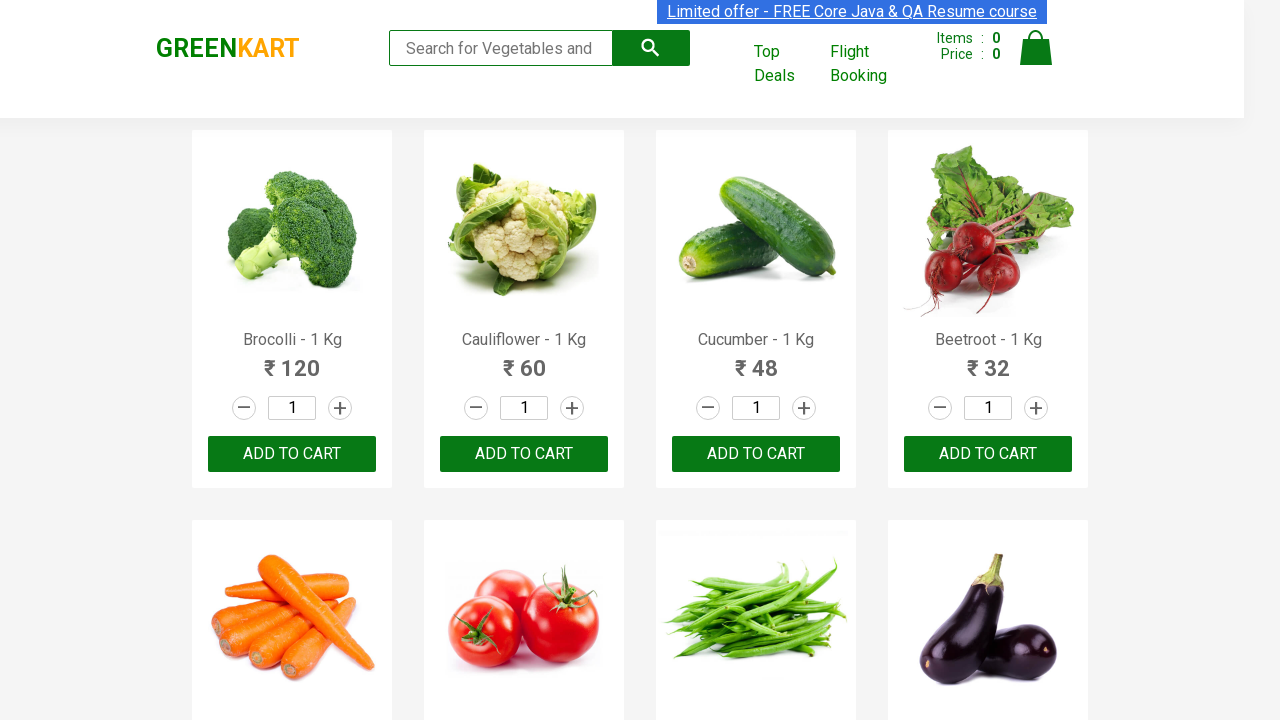

Retrieved product name: Pears - 1 Kg
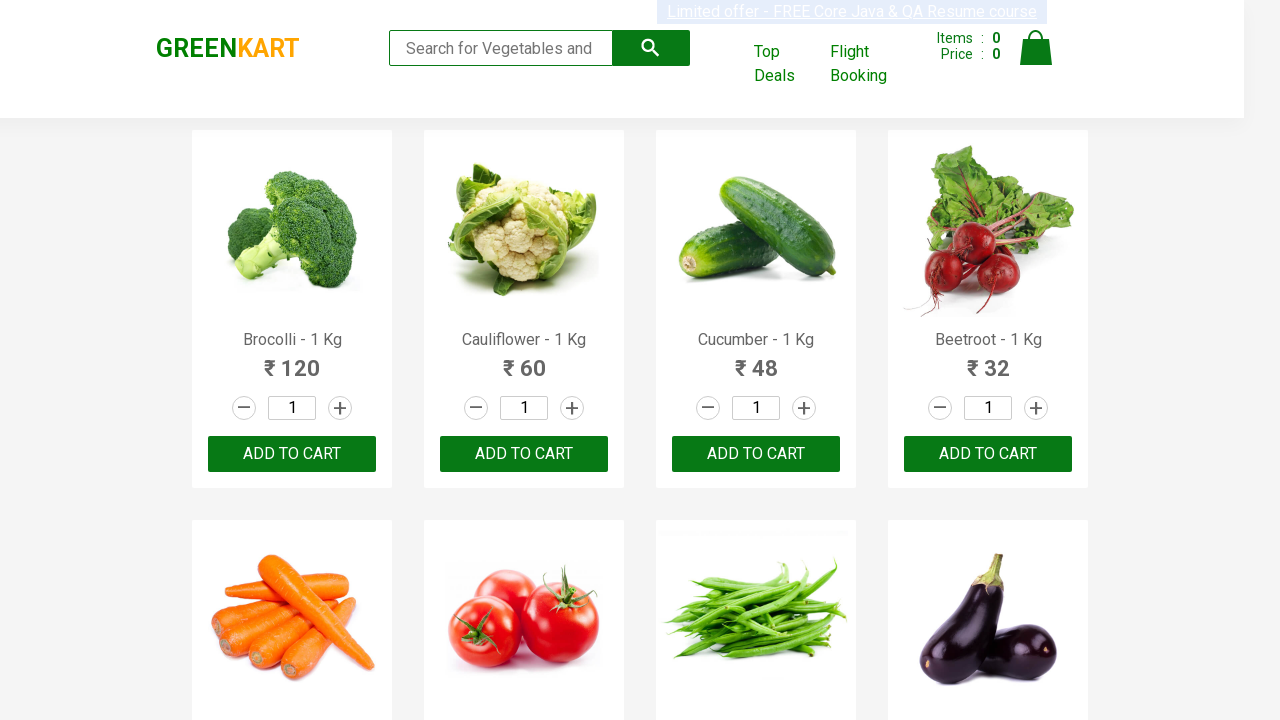

Retrieved product name: Pomegranate - 1 Kg
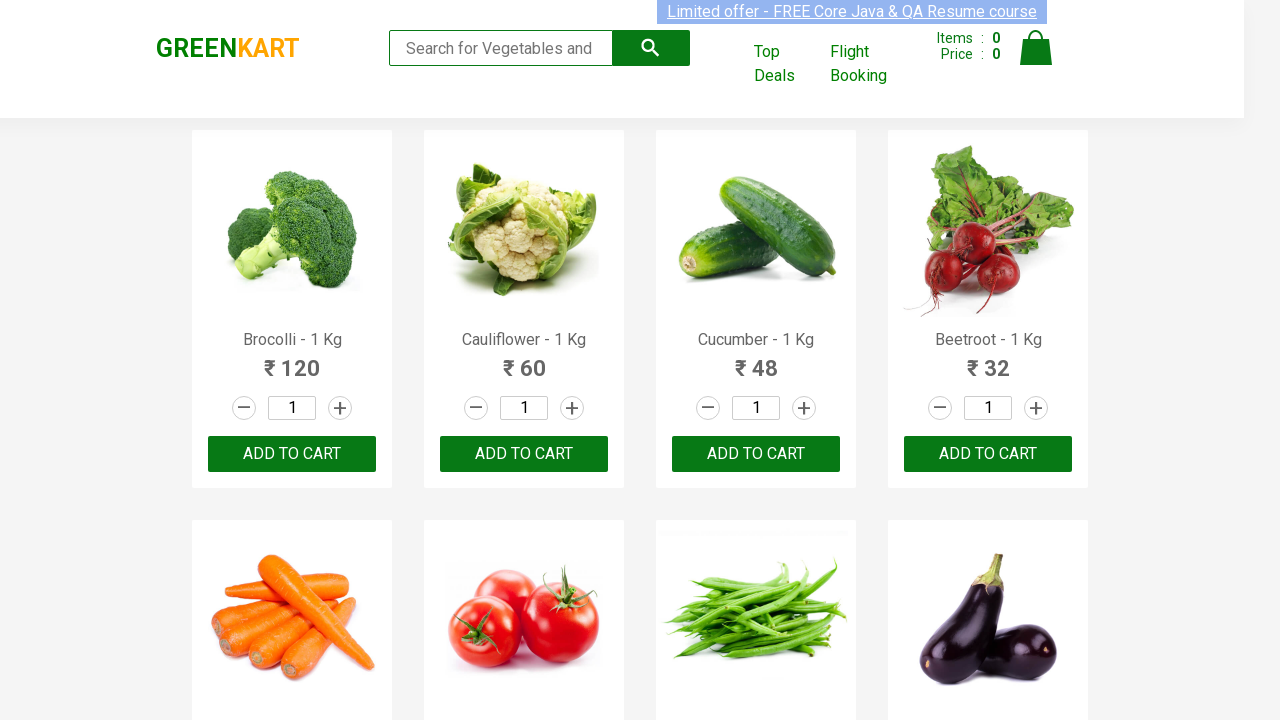

Retrieved product name: Raspberry - 1/4 Kg
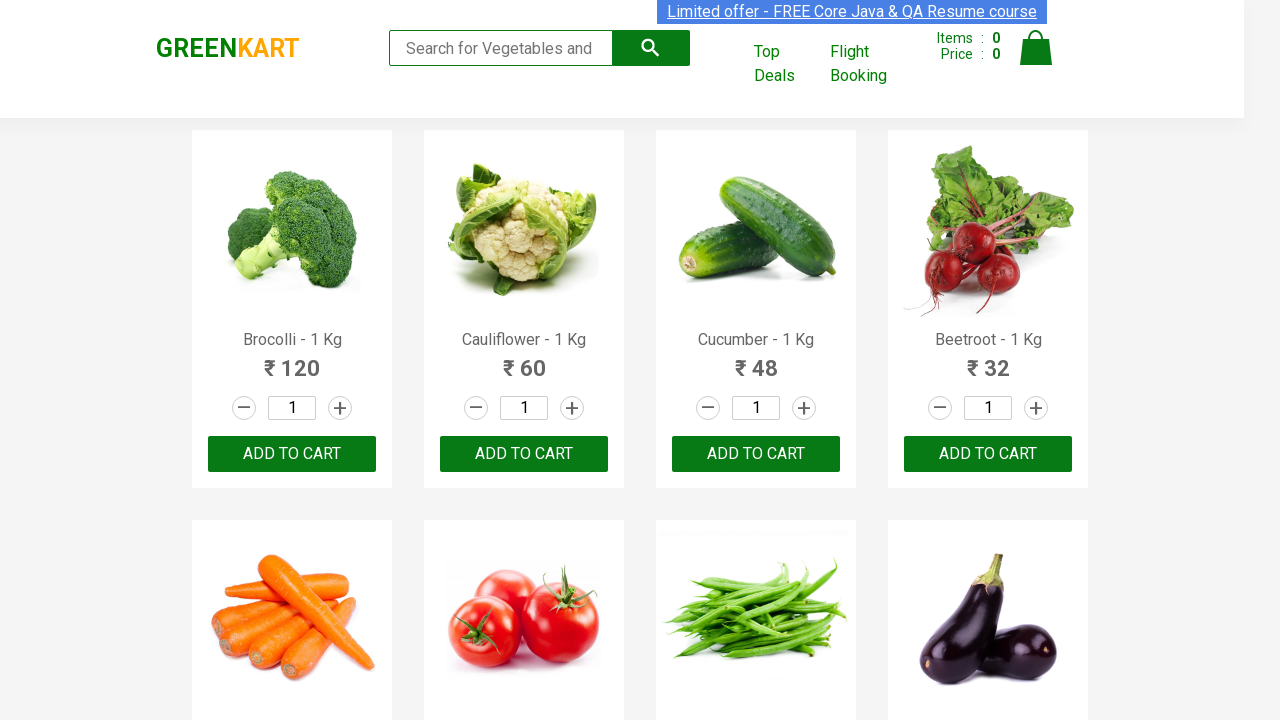

Retrieved product name: Strawberry - 1/4 Kg
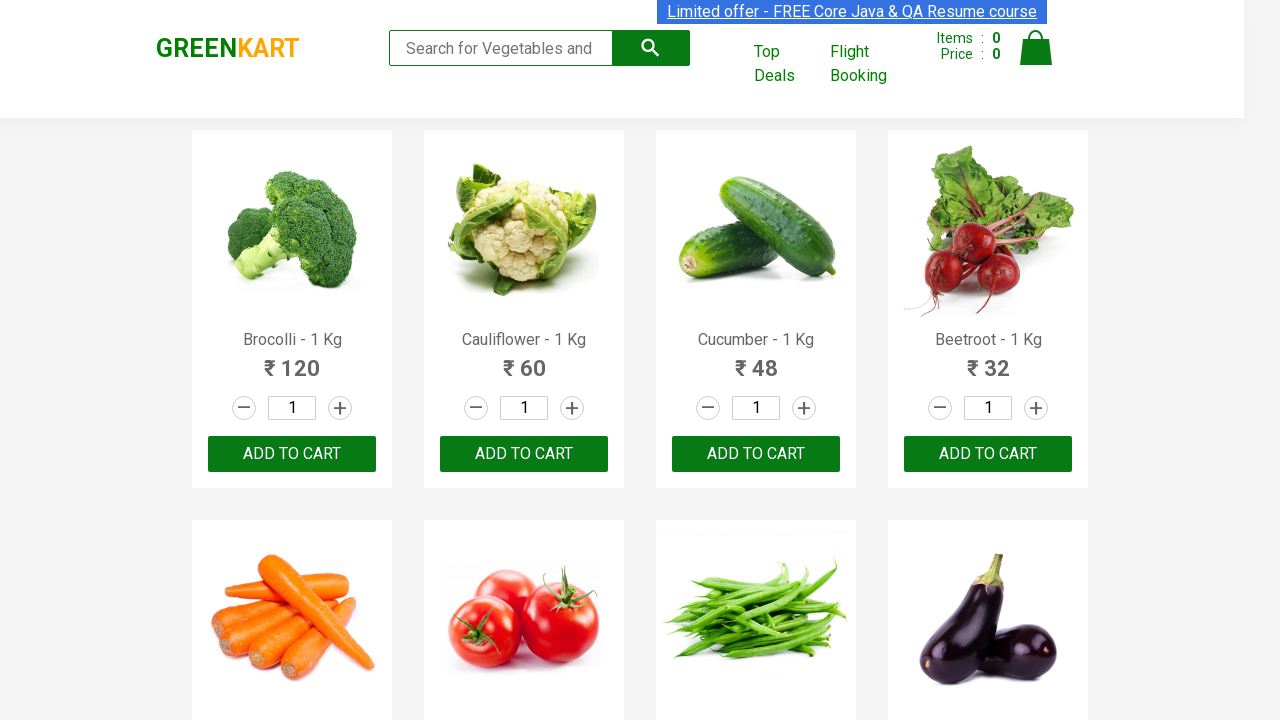

Retrieved product name: Water Melon - 1 Kg
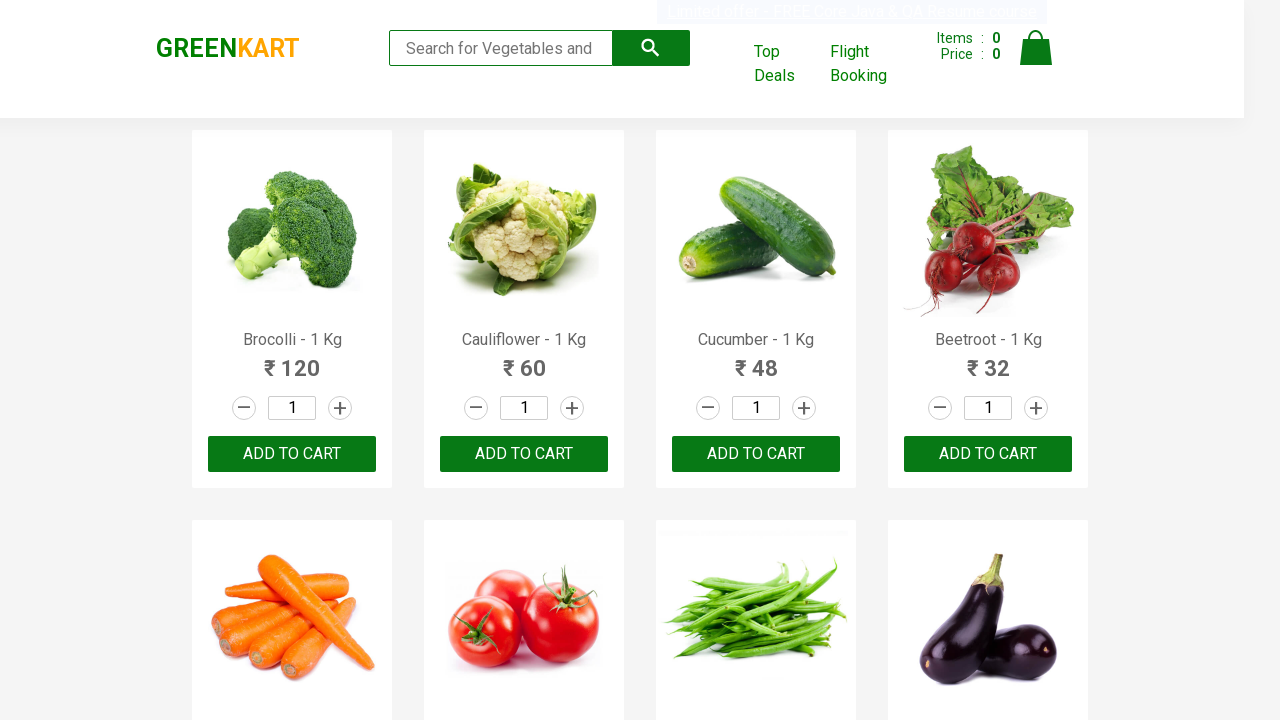

Retrieved product name: Almonds - 1/4 Kg
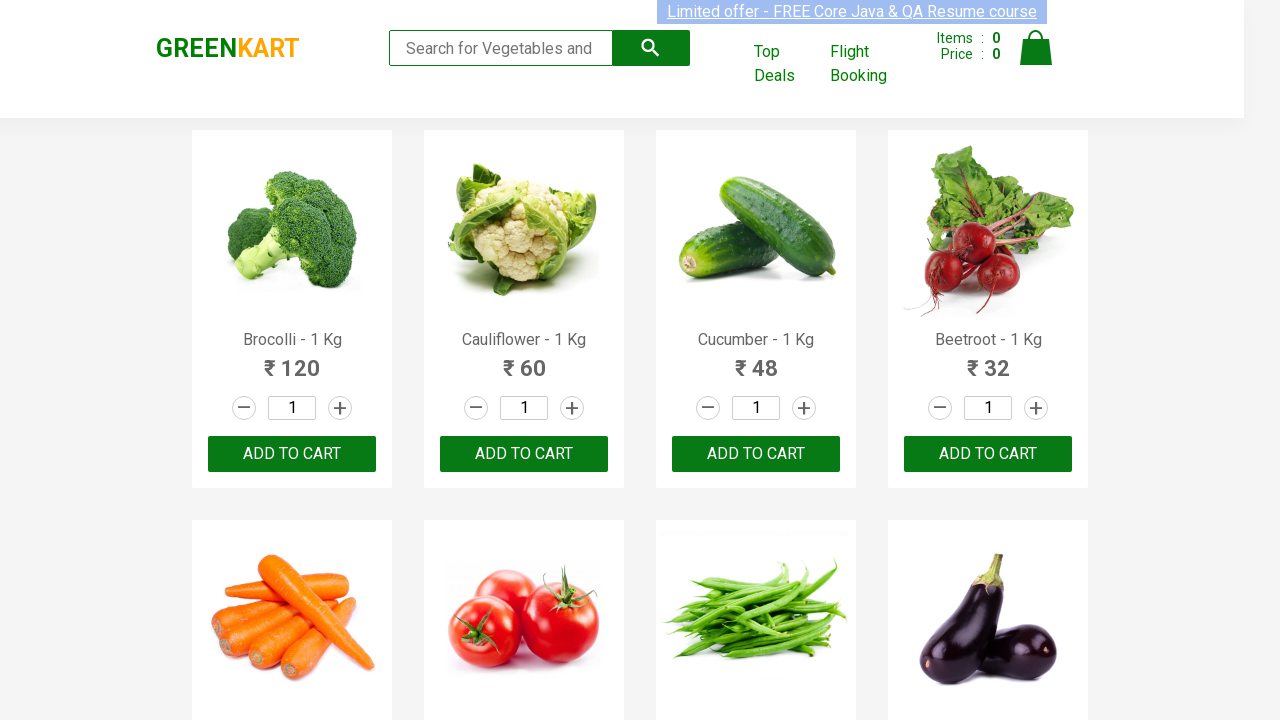

Retrieved product name: Pista - 1/4 Kg
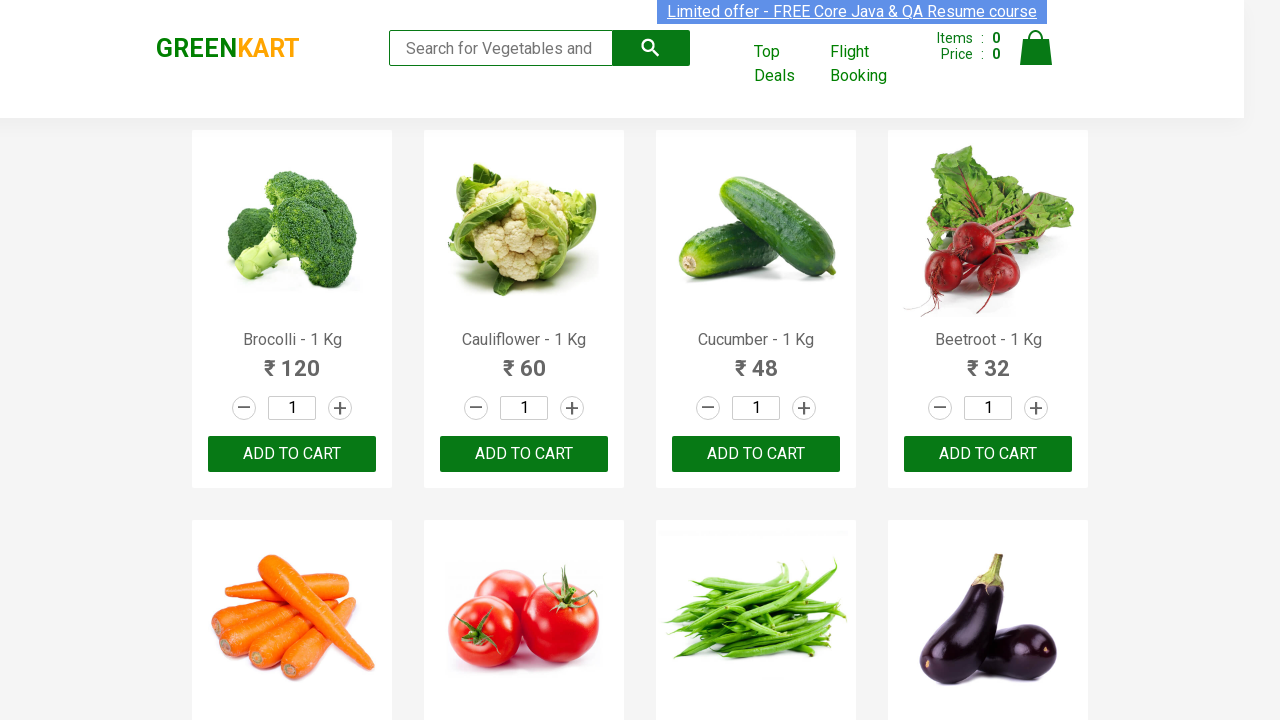

Retrieved product name: Nuts Mixture - 1 Kg
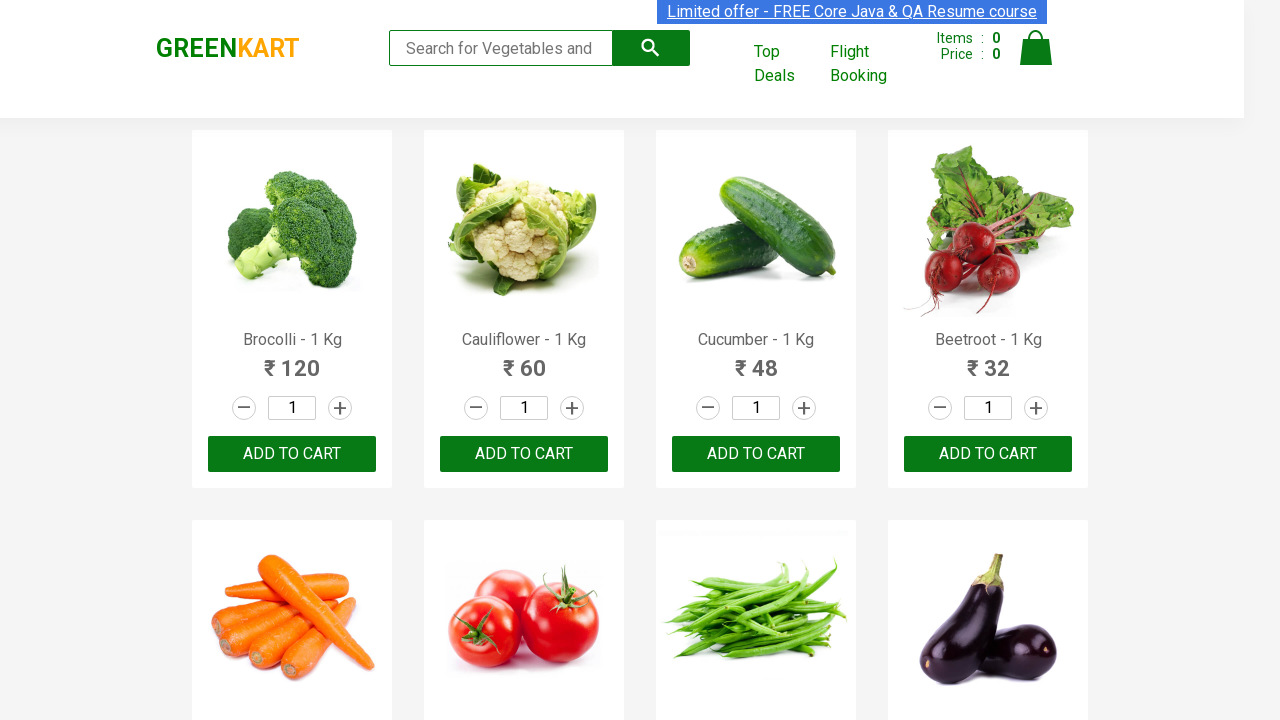

Retrieved product name: Cashews - 1 Kg
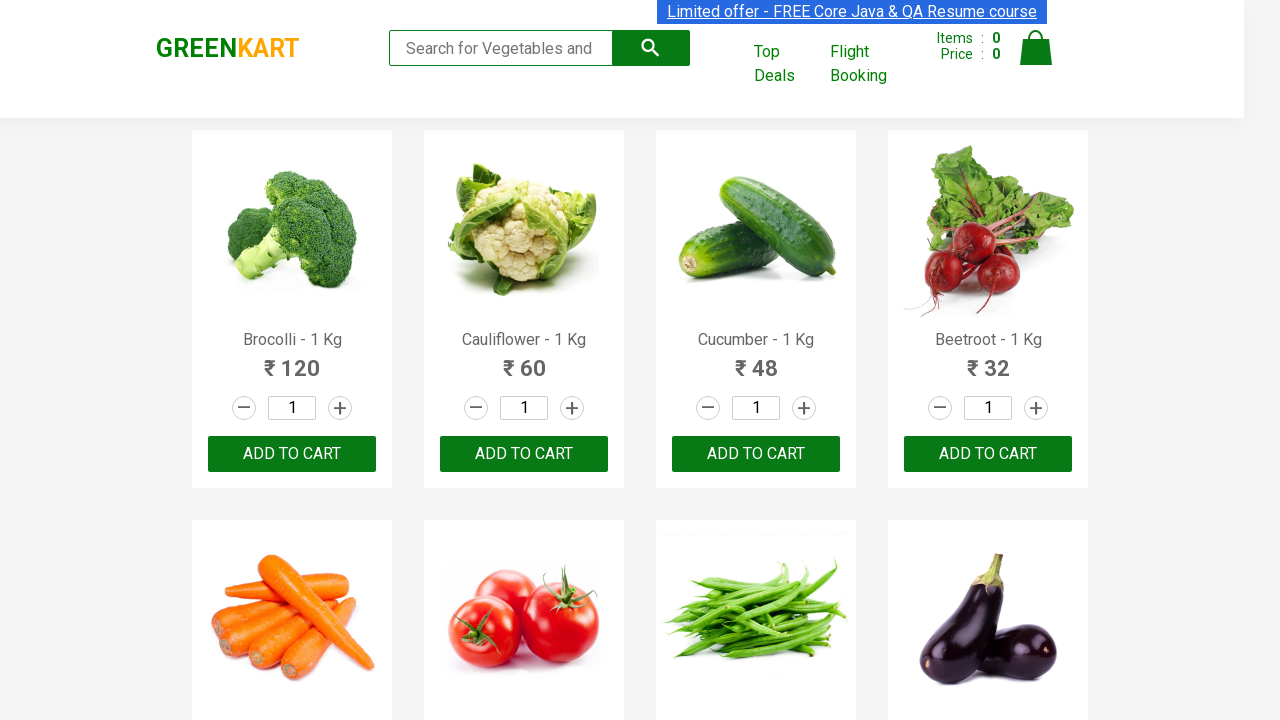

Clicked add to cart button for Cashews product at (292, 569) on .products .product >> nth=28 >> button
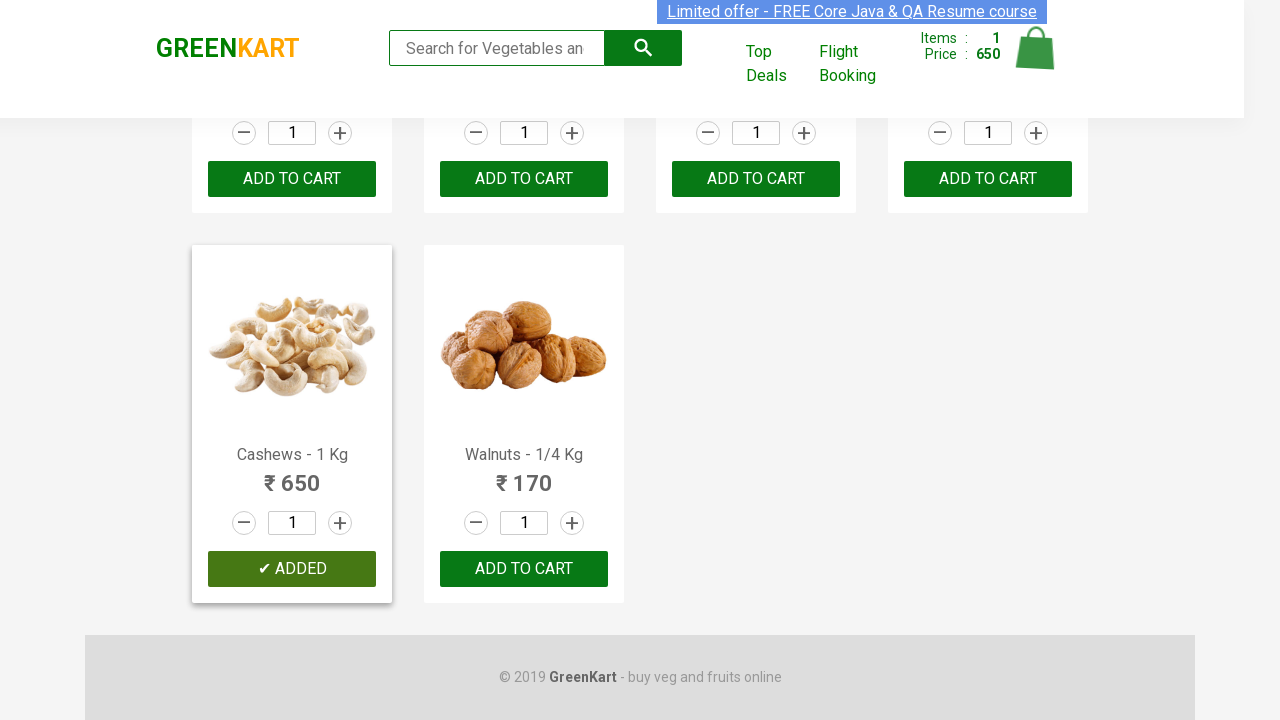

Clicked on the cart icon to view cart at (1036, 48) on .cart-icon > img
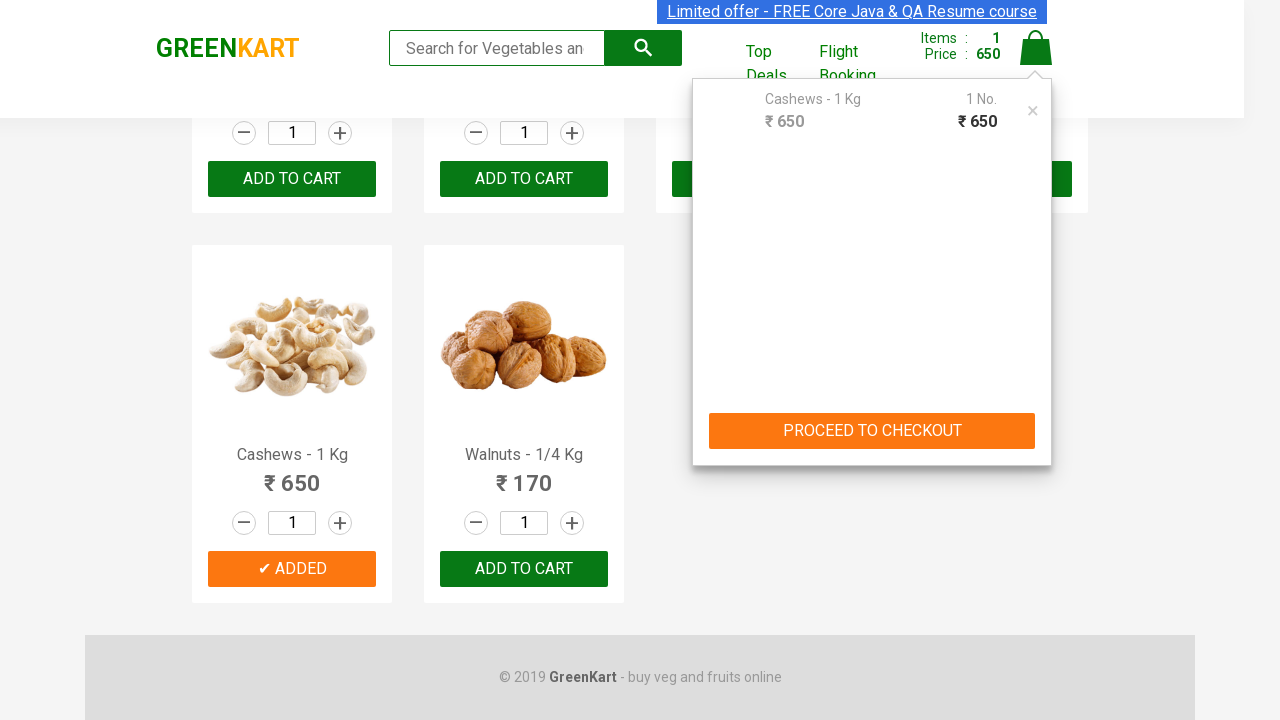

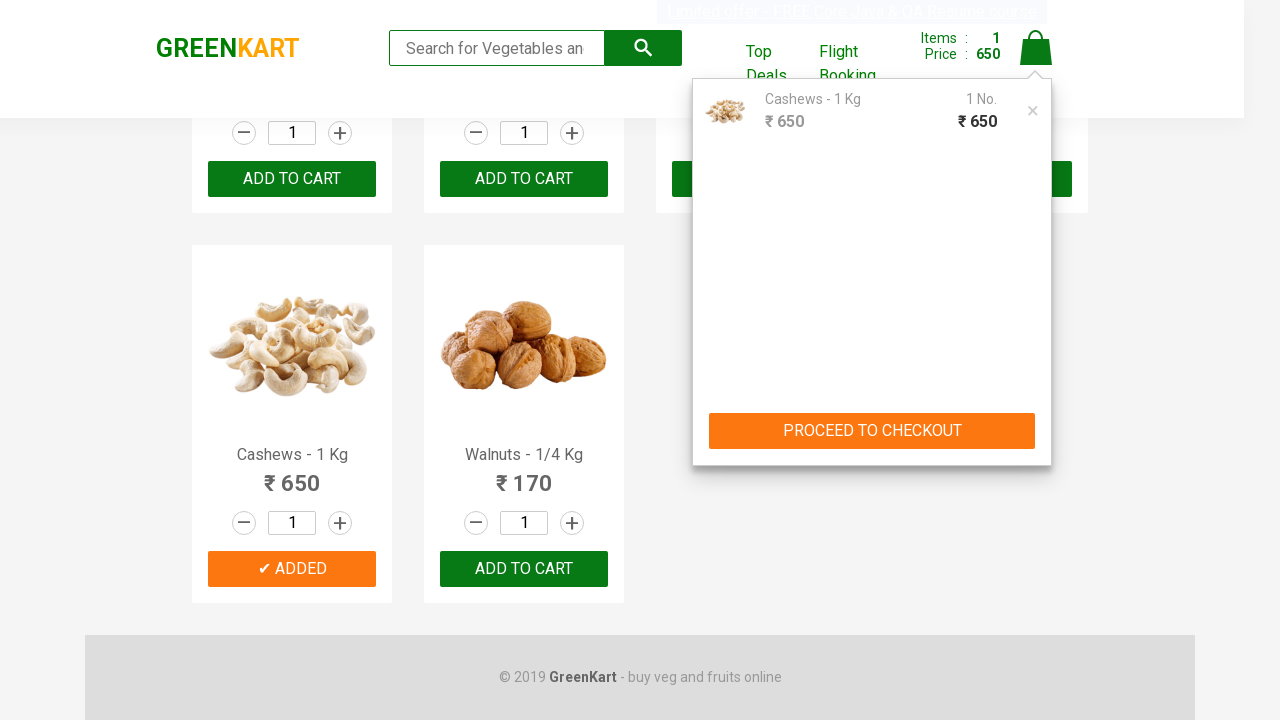